Navigates to the Ola Cabs homepage and verifies the page loads successfully by waiting for content to appear

Starting URL: https://www.olacabs.com/

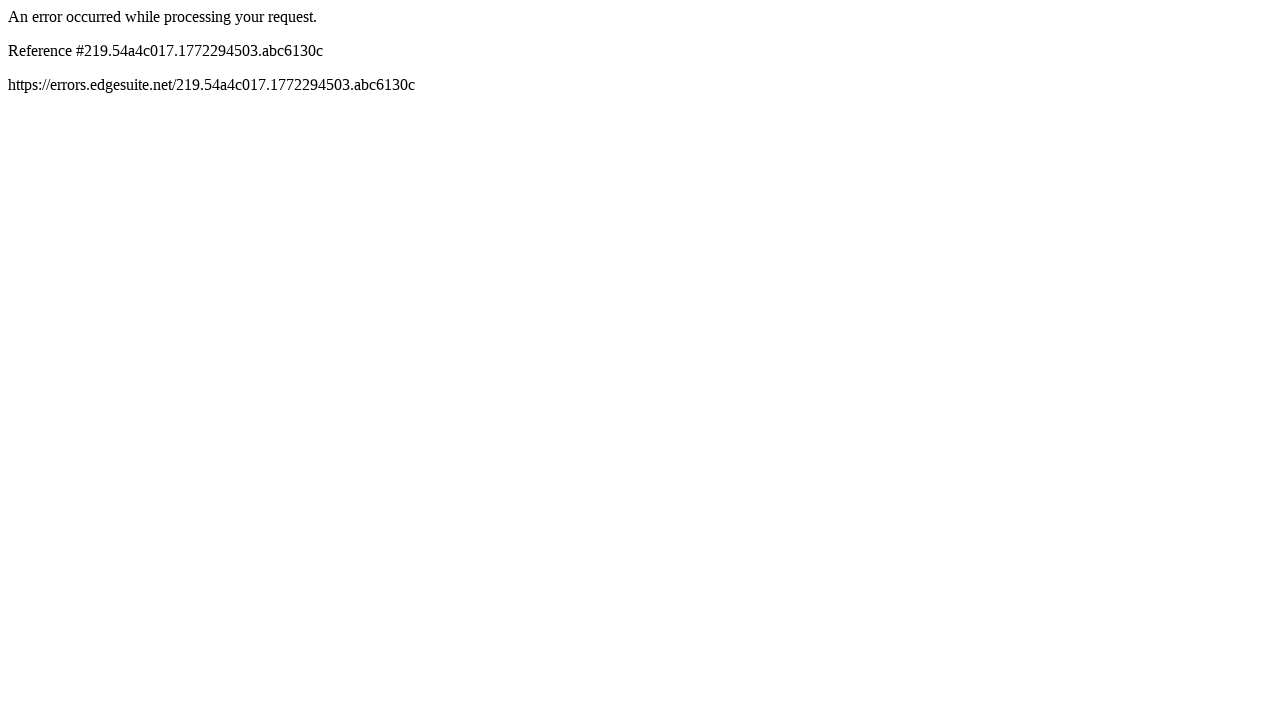

Set viewport size to 1920x1080
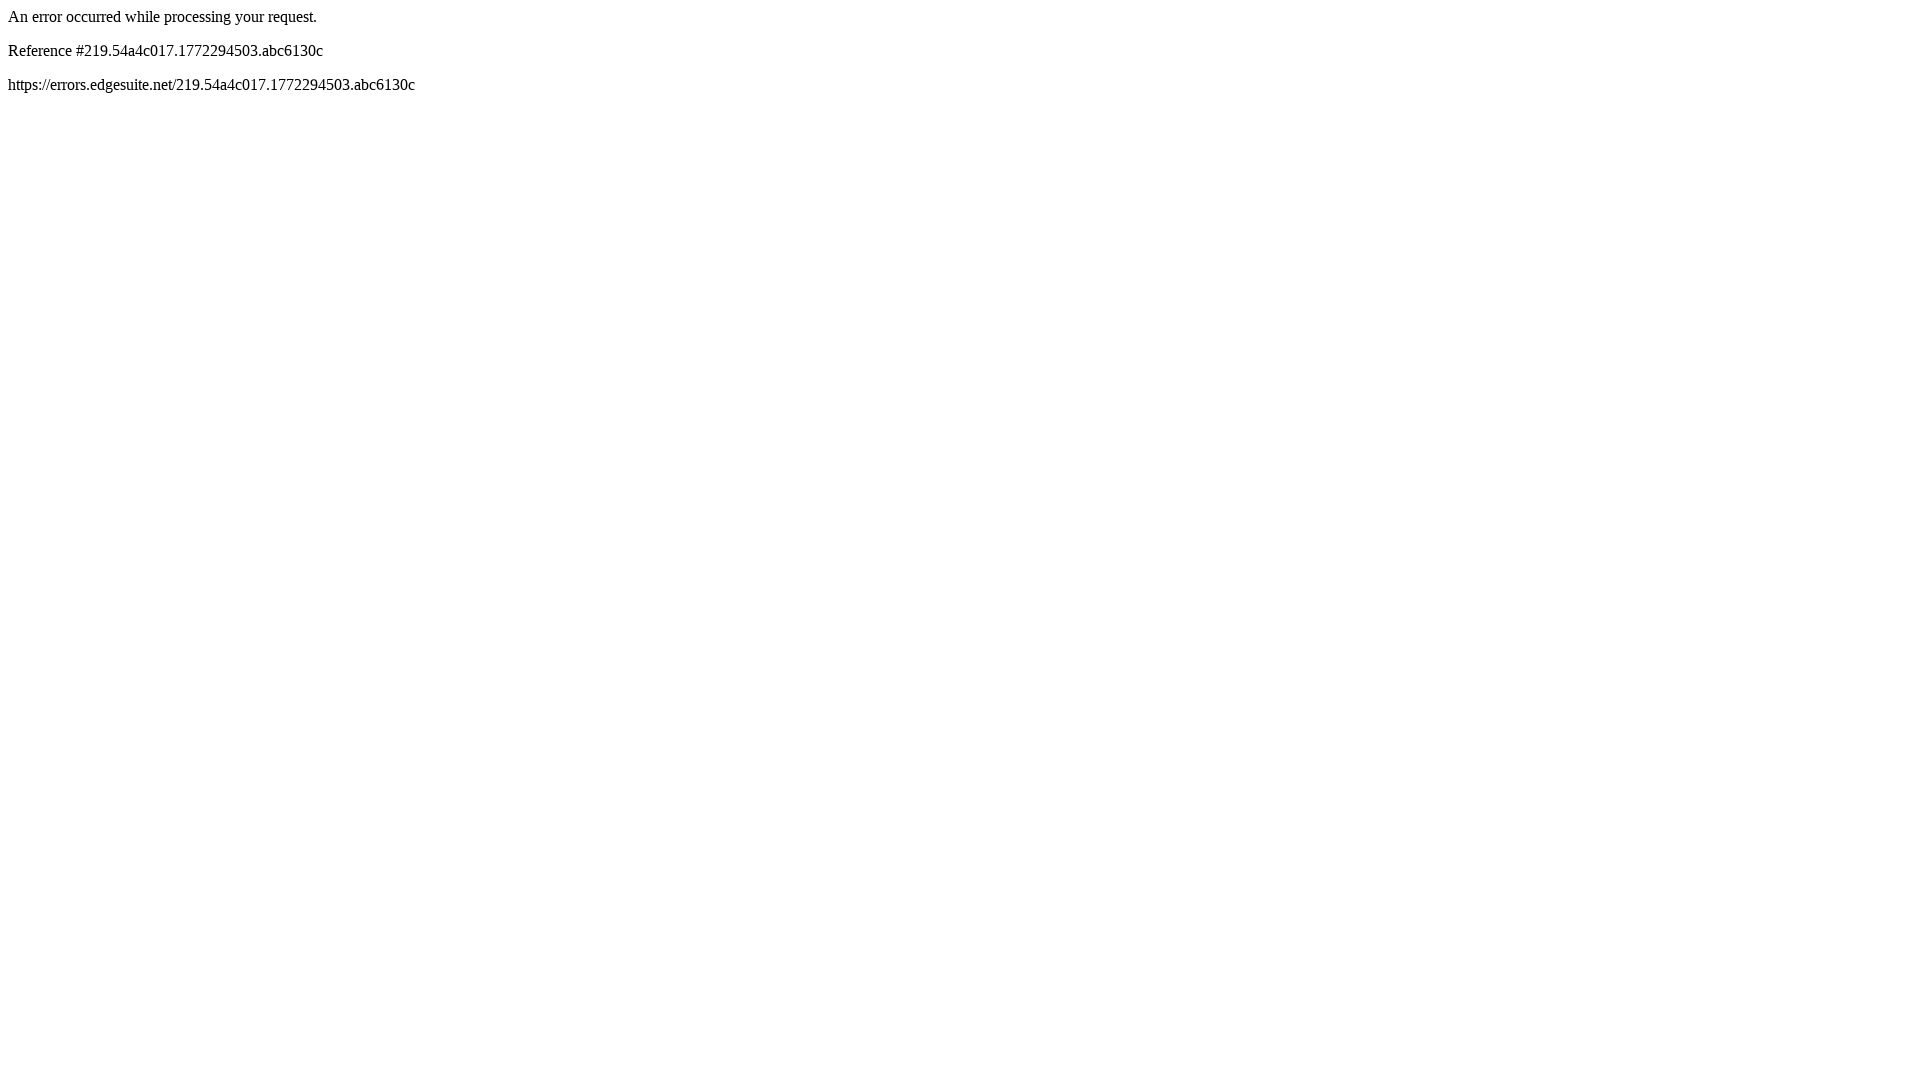

Waited for page to reach networkidle state - Ola Cabs homepage loaded successfully
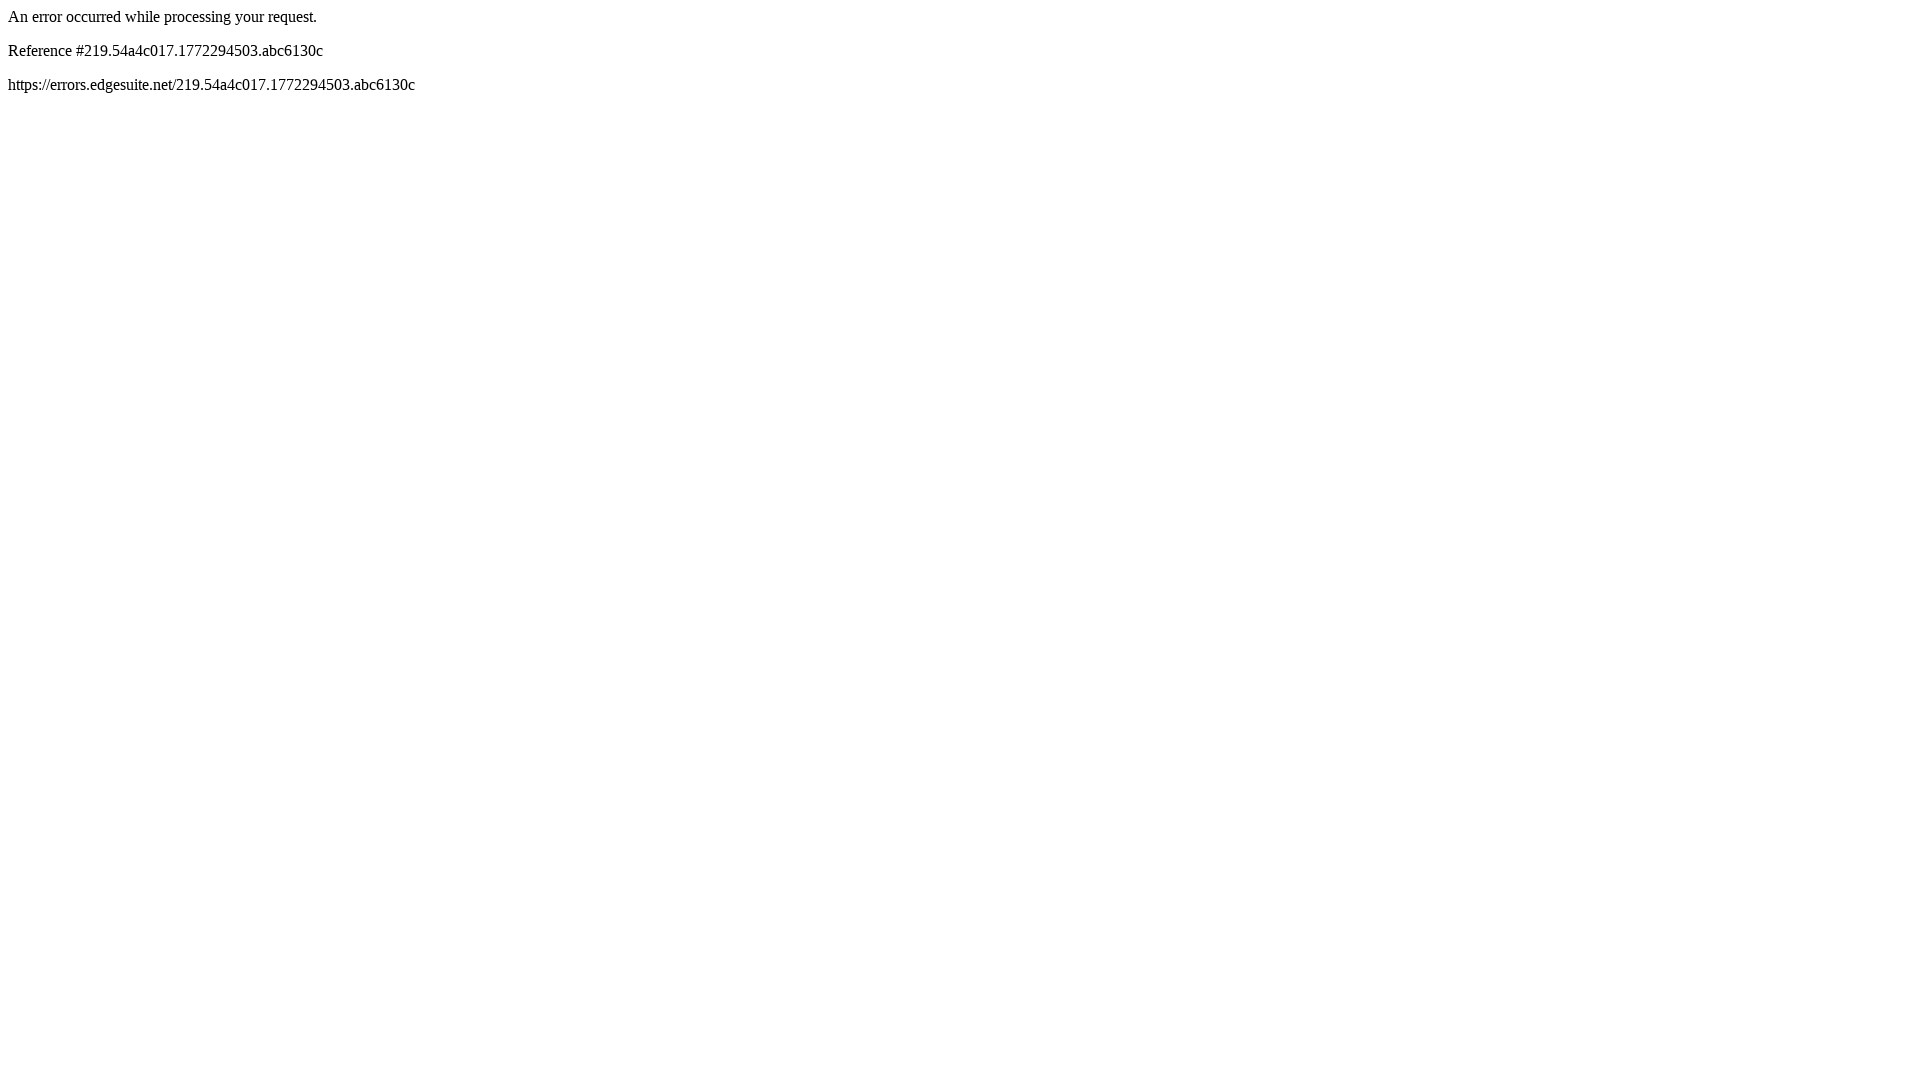

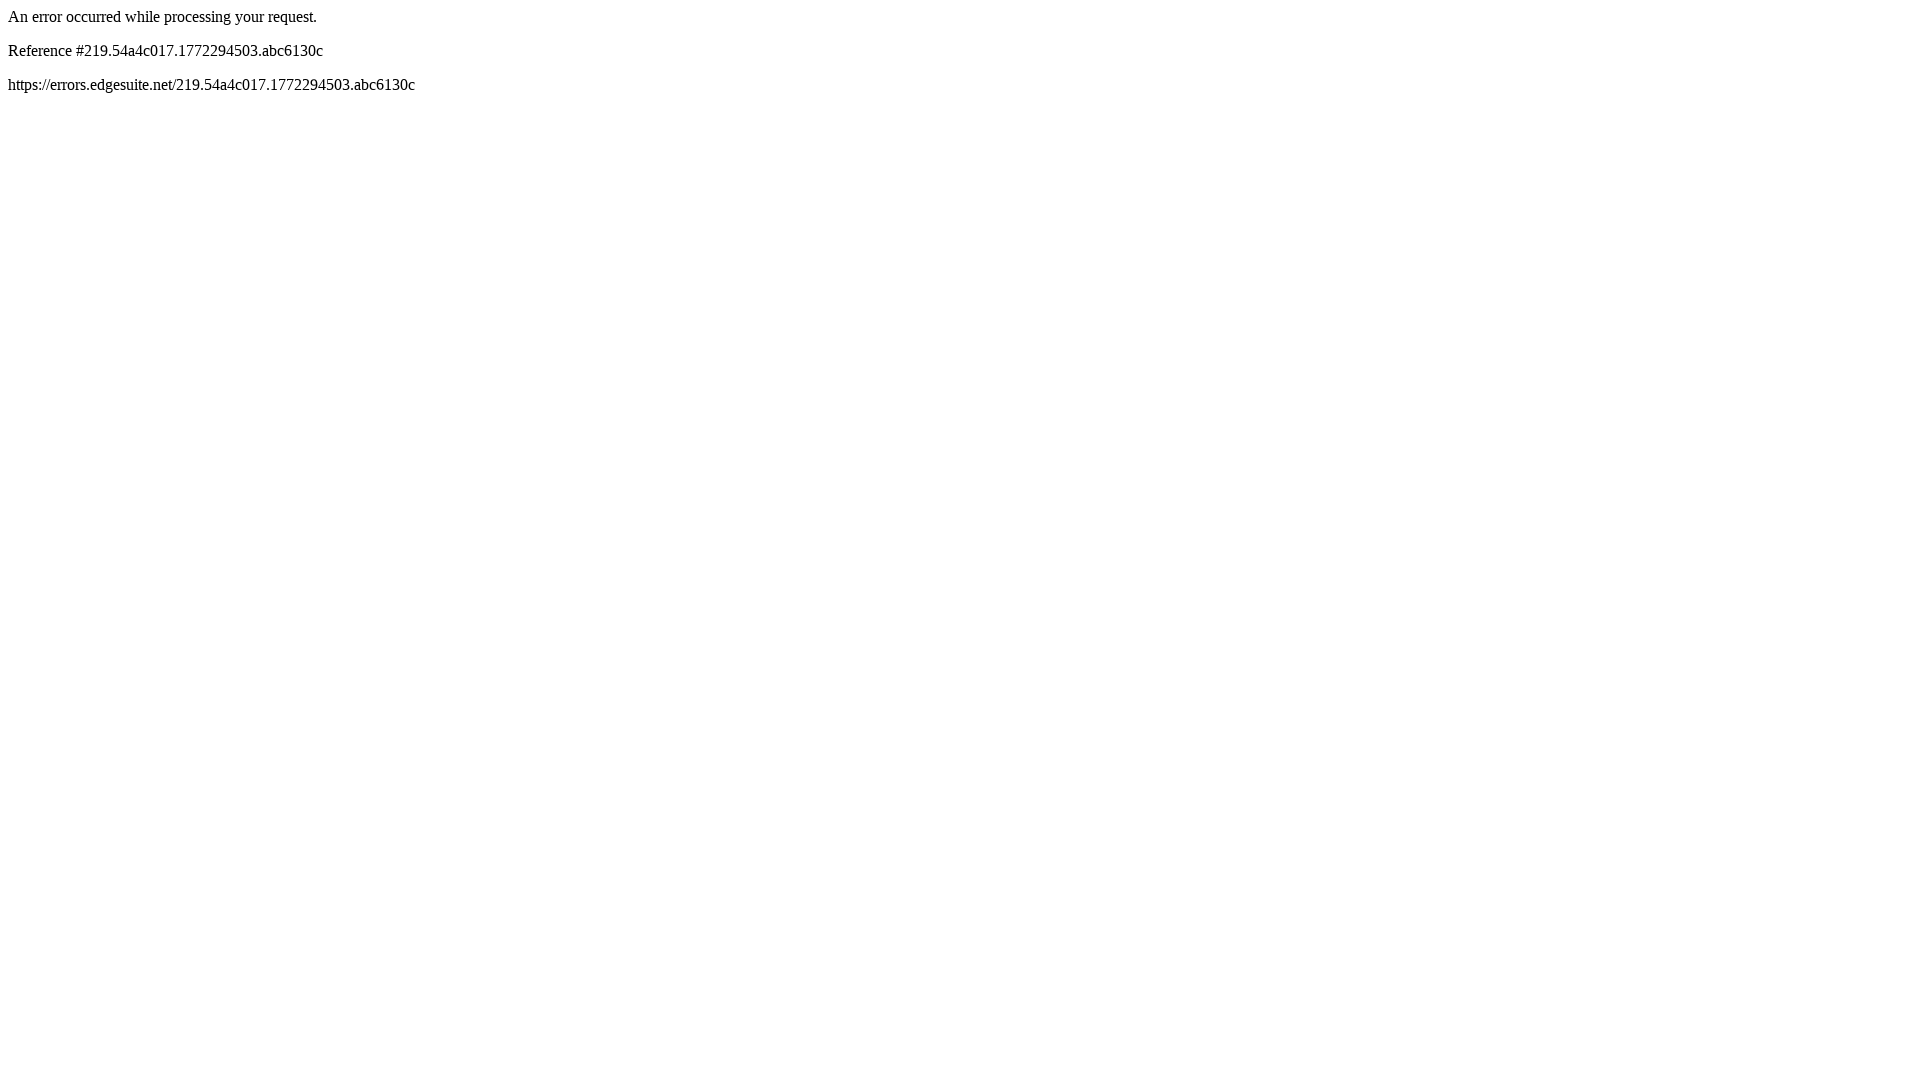